Performs a drag and drop action from a draggable element to a droppable target element

Starting URL: https://crossbrowsertesting.github.io/drag-and-drop

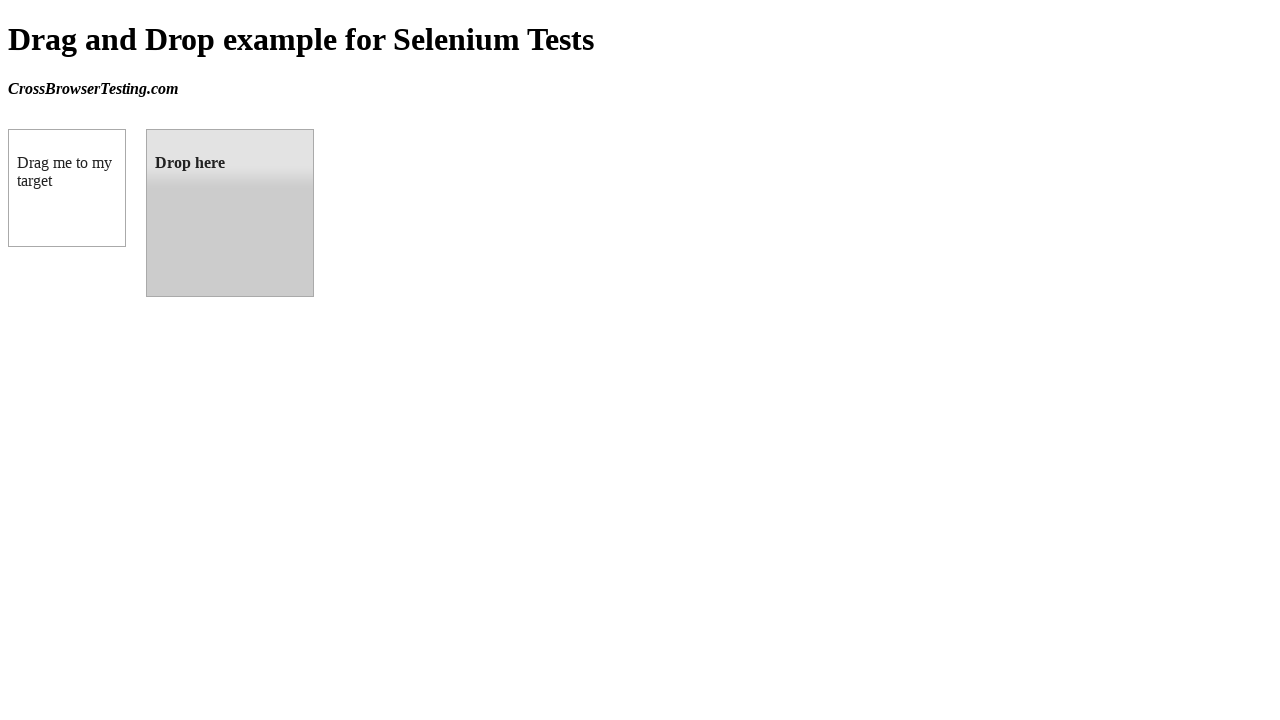

Located draggable source element
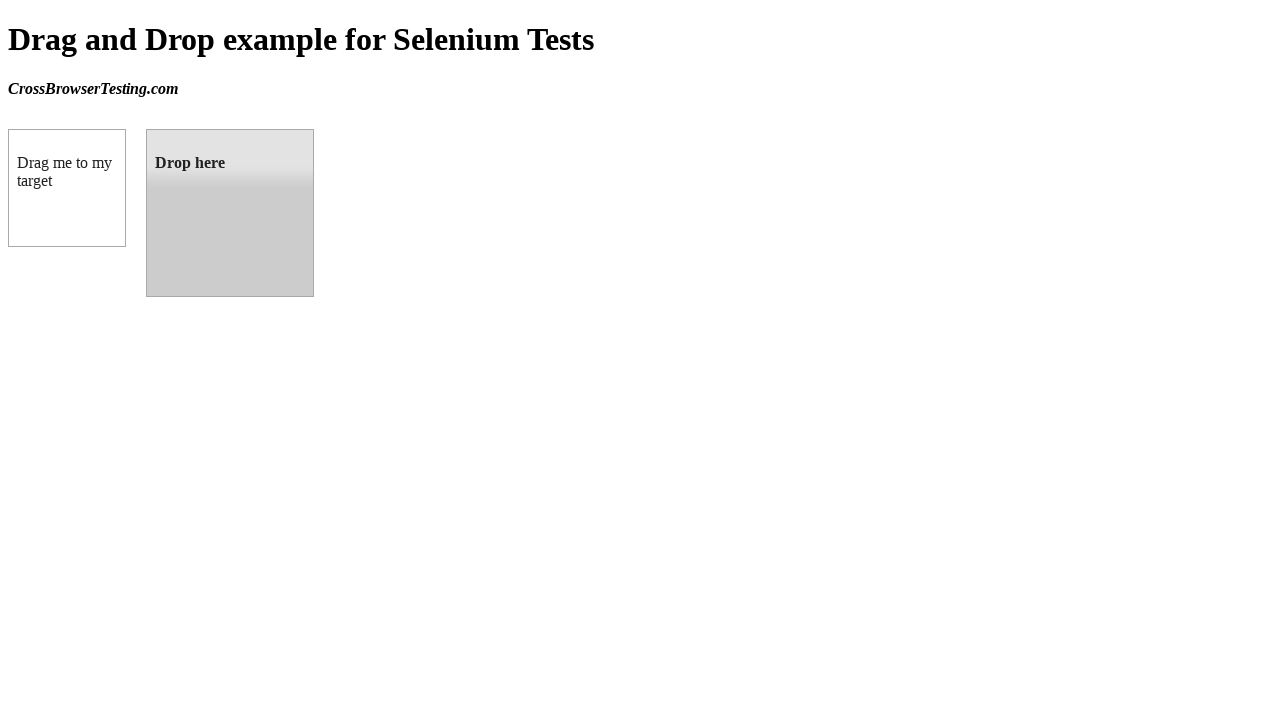

Located droppable target element
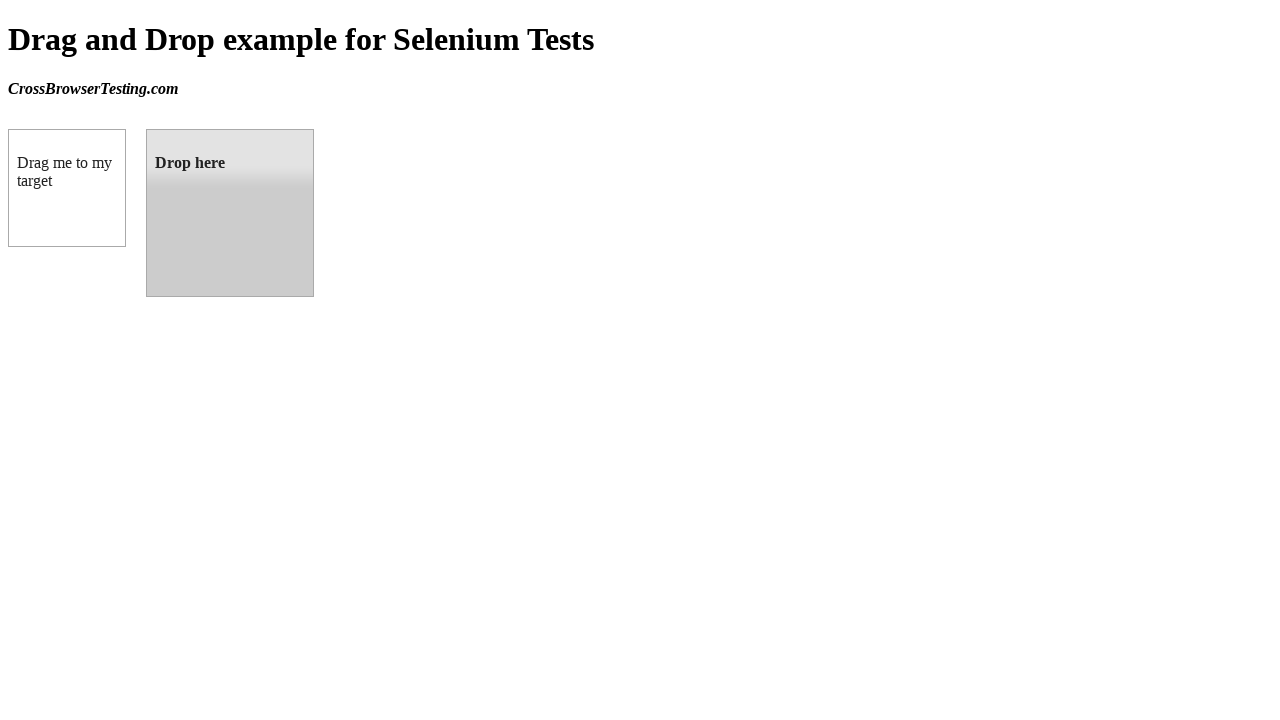

Performed drag and drop action from draggable element to droppable target at (230, 213)
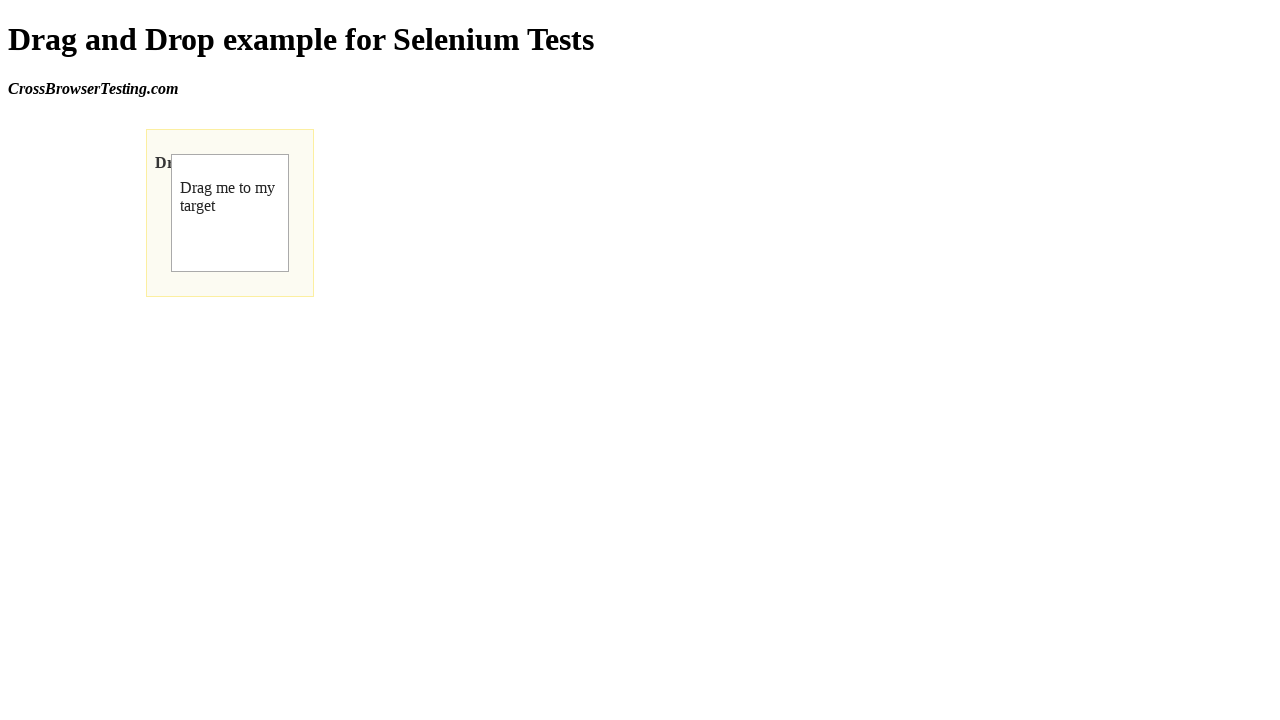

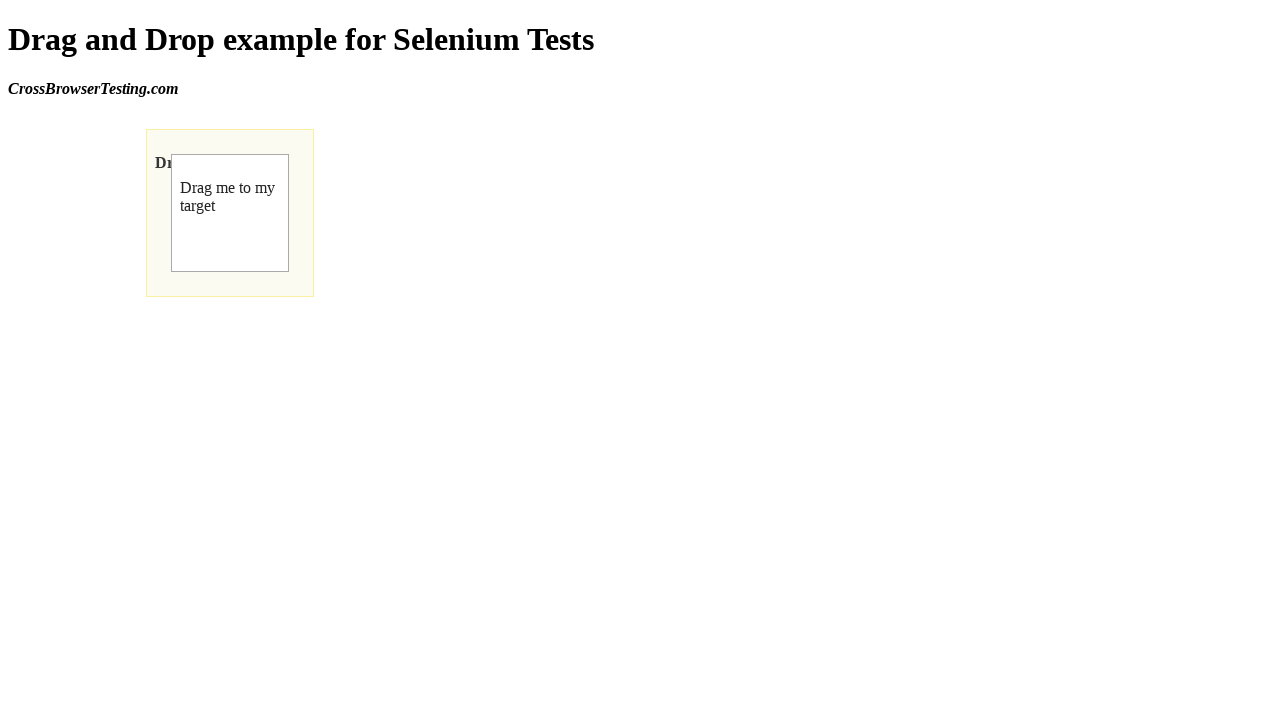